Partially fills out a practice form with first name, last name, email, gender selection, subject input, and hobby checkbox.

Starting URL: https://demoqa.com/automation-practice-form

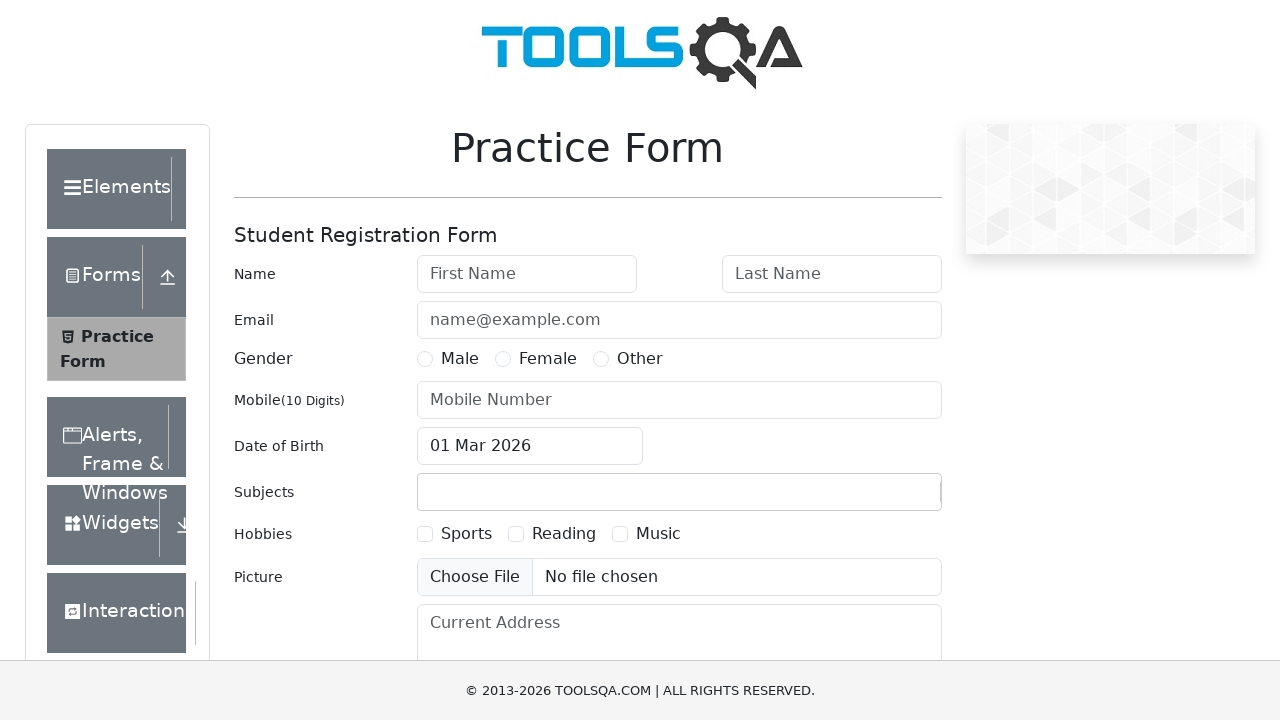

Filled first name field with 'Aleks' on #firstName
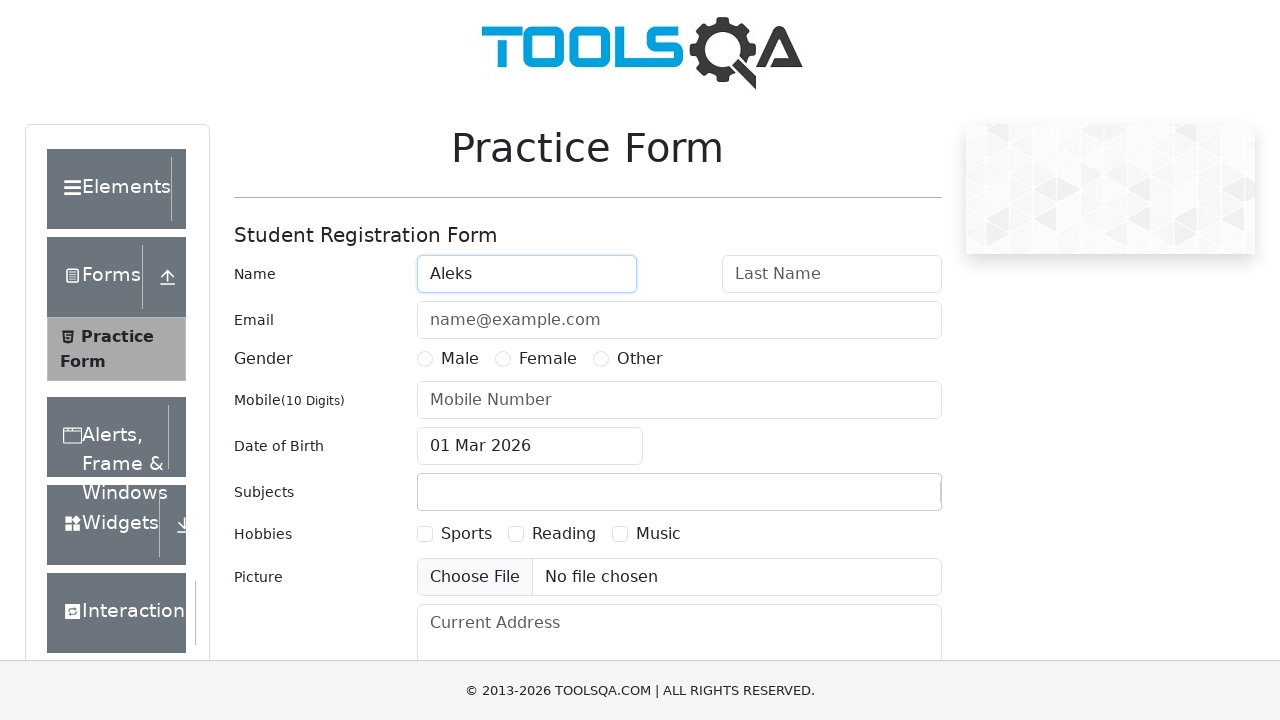

Filled last name field with 'Ivanov' on #lastName
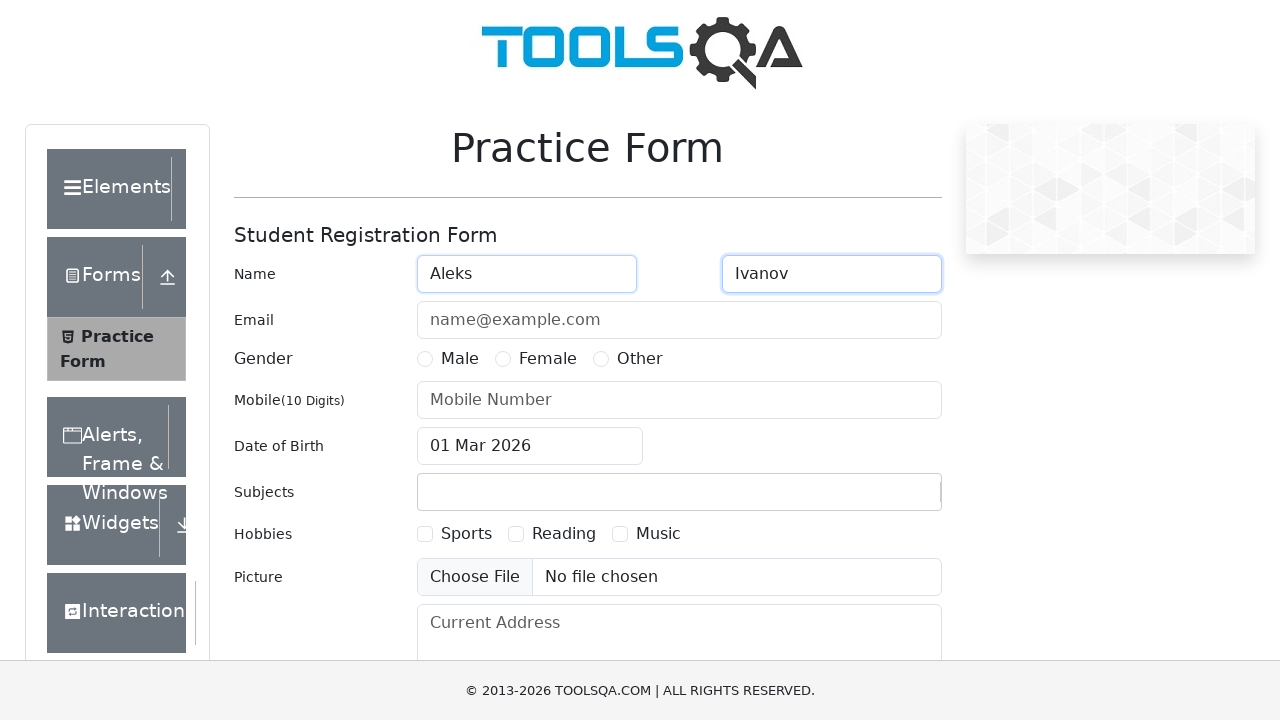

Filled email field with 'aleks@test.com' on #userEmail
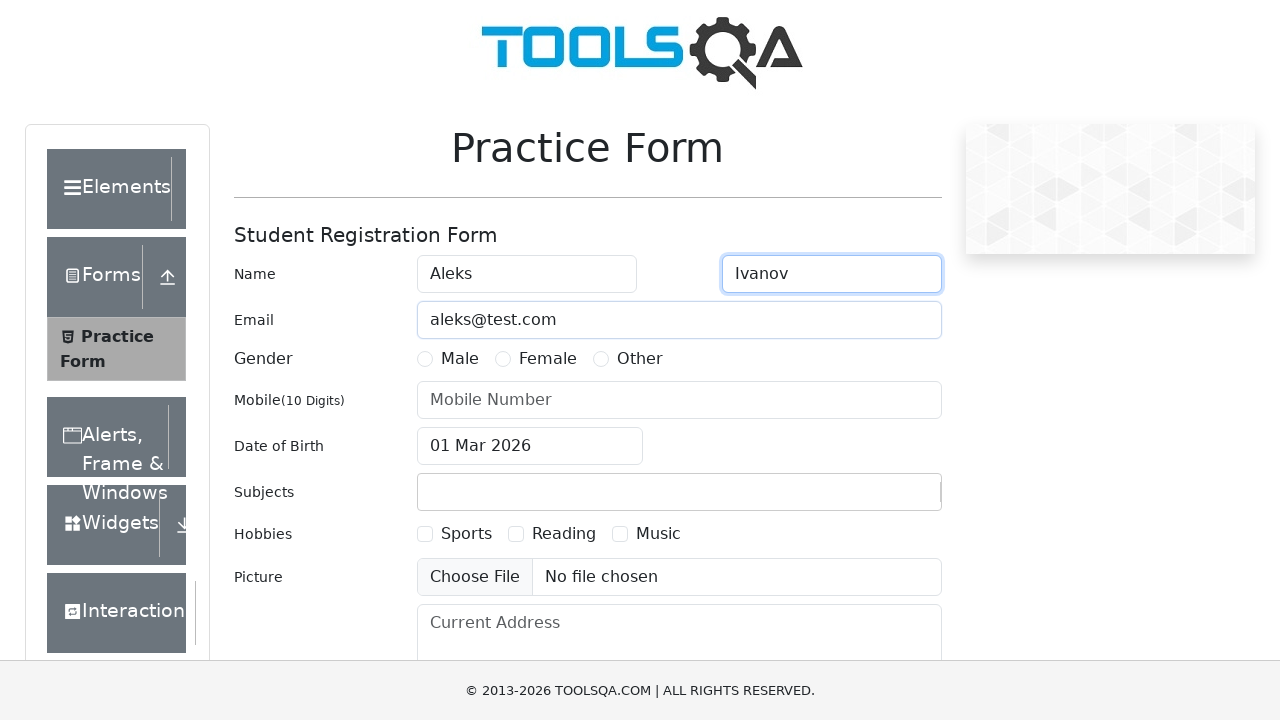

Selected gender option at (460, 359) on label[for='gender-radio-1']
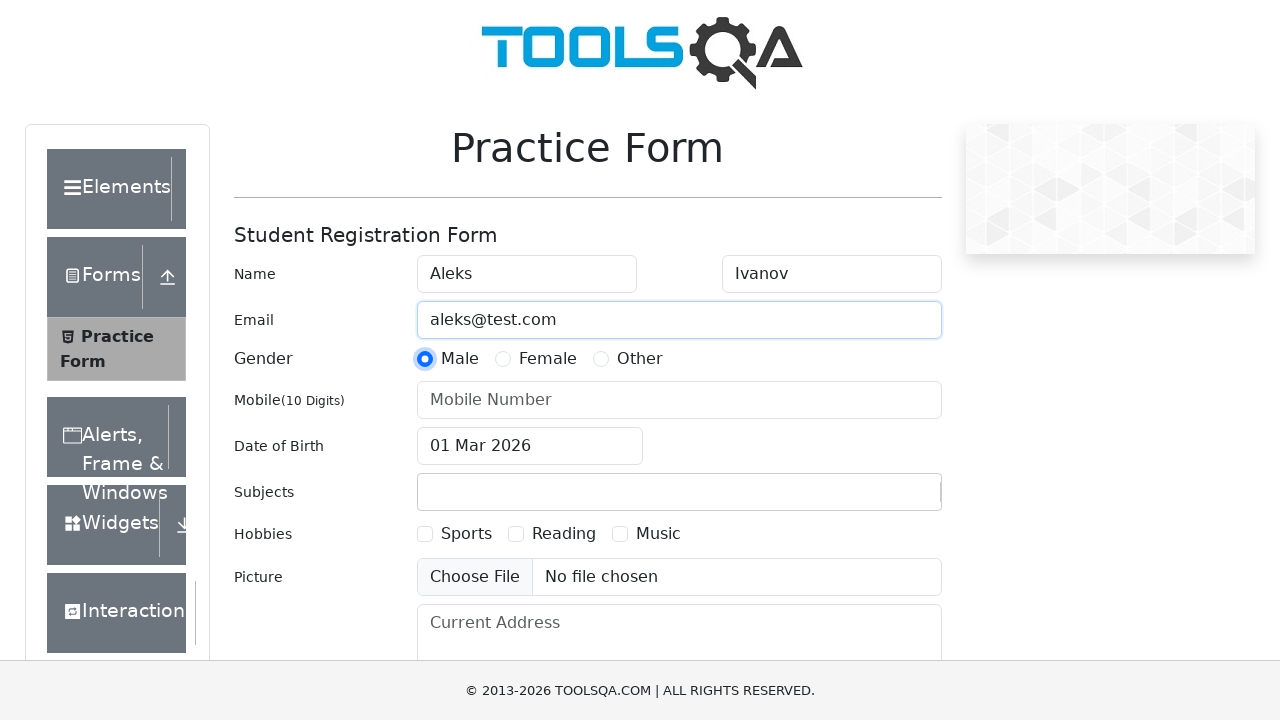

Filled subjects input with 'Commerce' on #subjectsInput
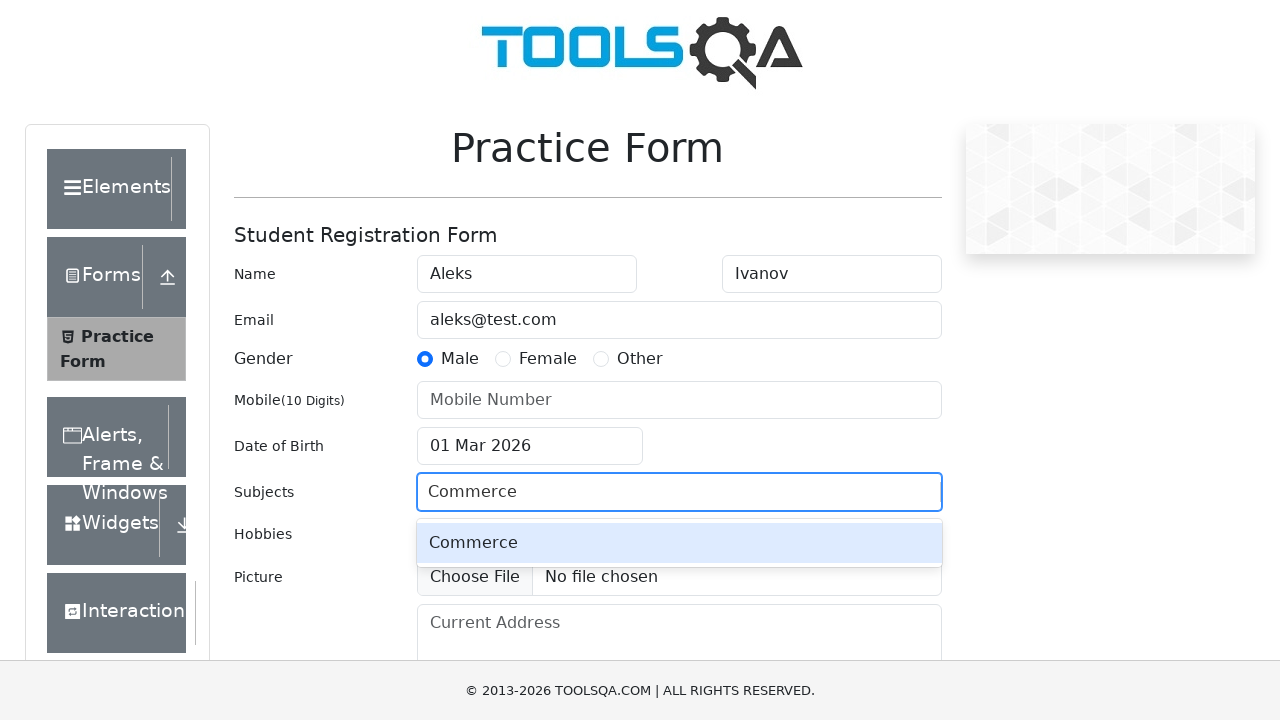

Pressed Enter to confirm subject selection on #subjectsInput
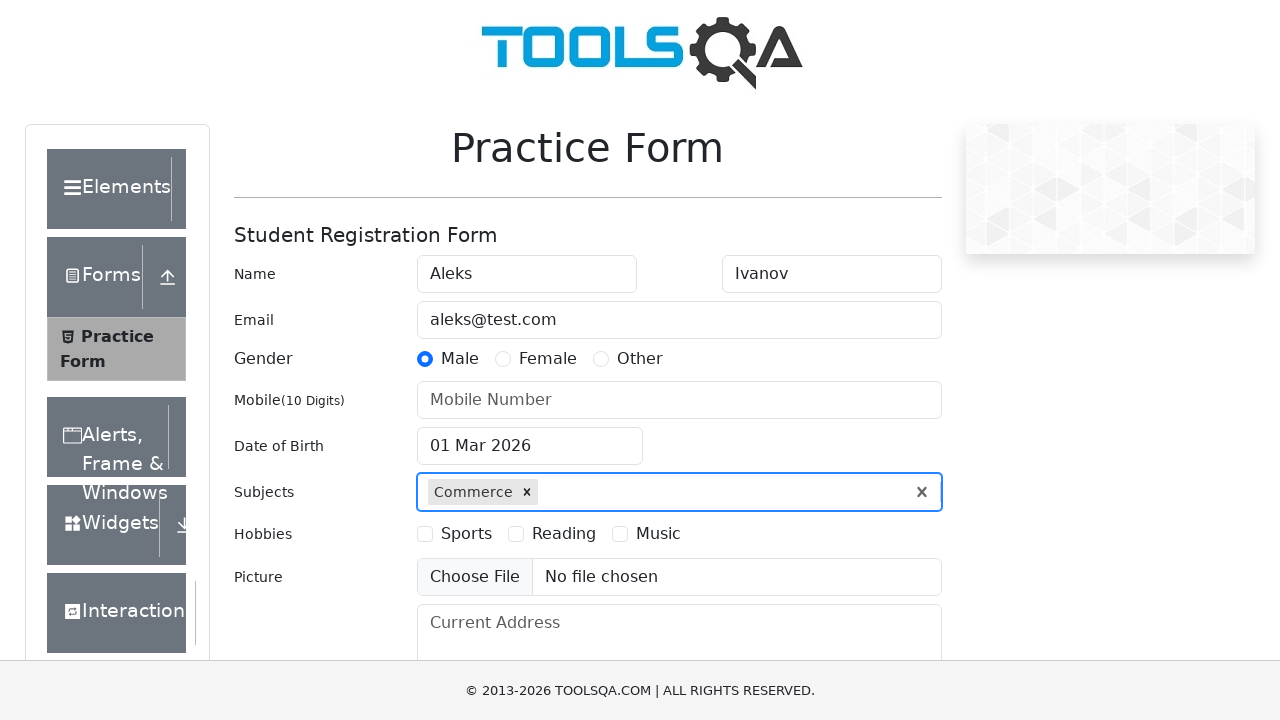

Checked hobbies checkbox at (466, 534) on label[for='hobbies-checkbox-1']
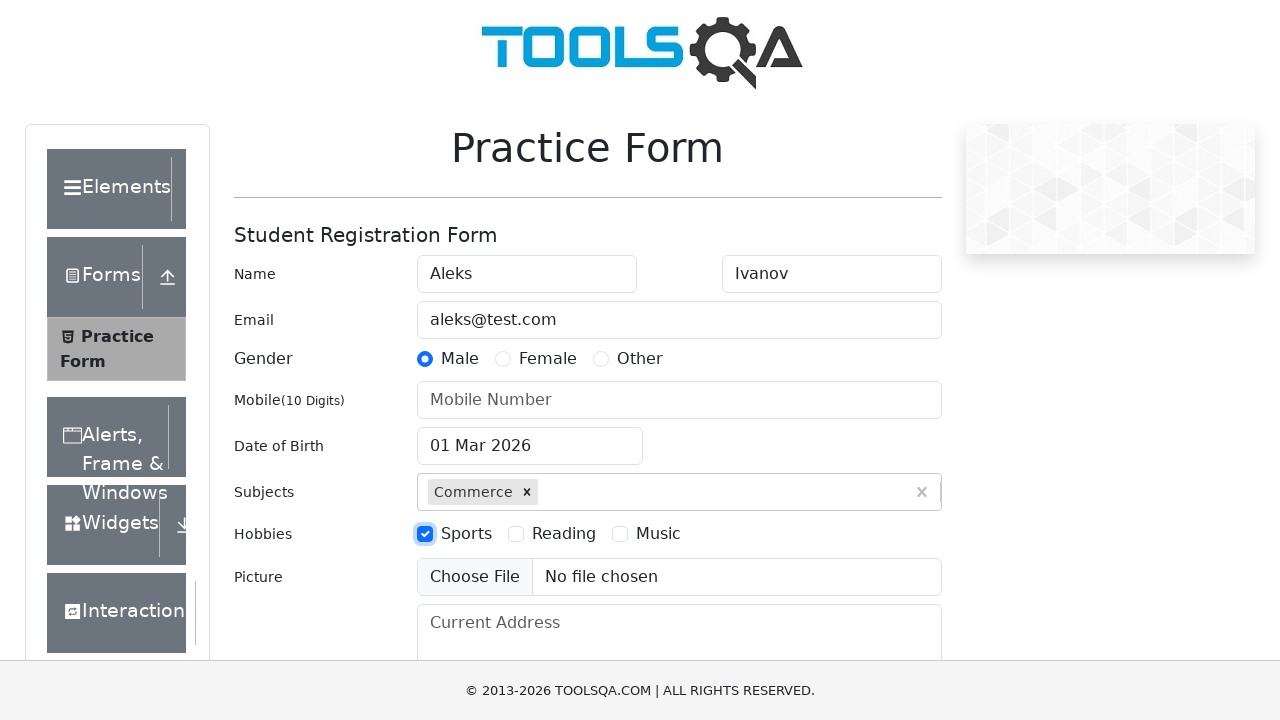

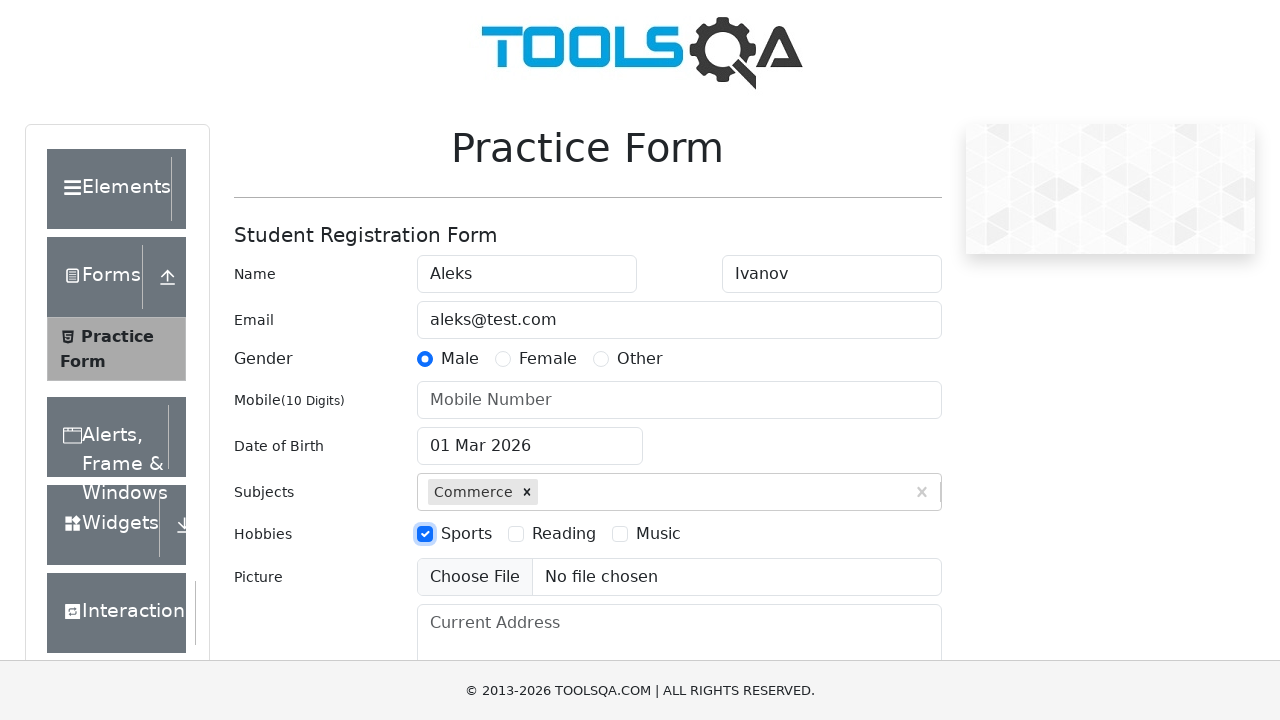